Tests JavaScript alert functionality by clicking a button to trigger an alert, verifying the alert text is "I am a JS Alert", accepting the alert, and confirming the alert was closed.

Starting URL: https://the-internet.herokuapp.com/javascript_alerts

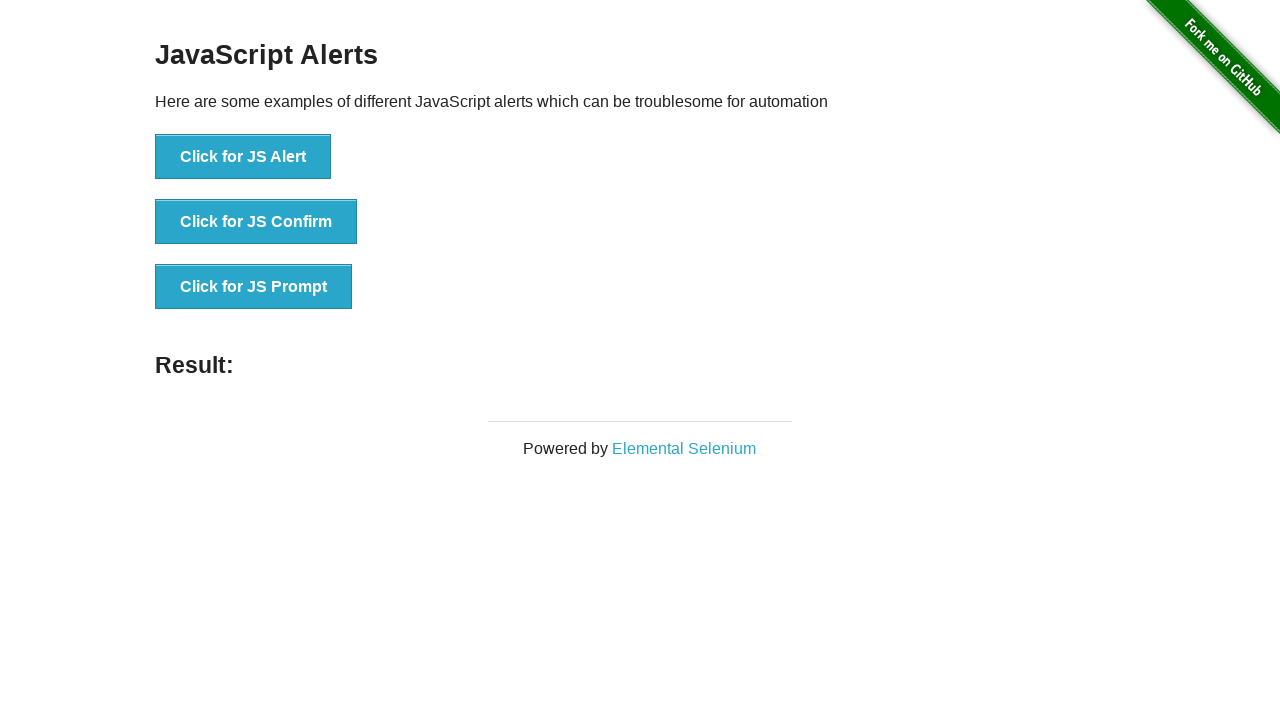

Clicked the 'Click for JS Alert' button to trigger alert at (243, 157) on xpath=//*[text()='Click for JS Alert']
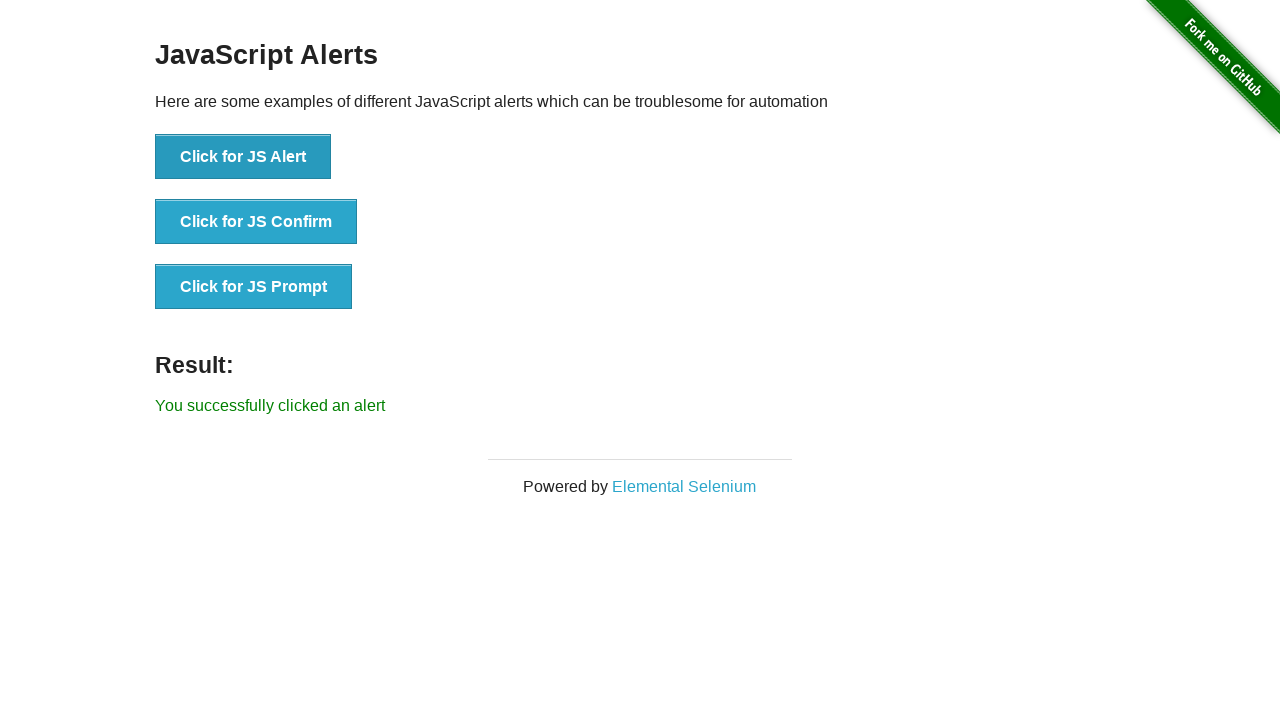

Set up initial dialog handler to accept alerts
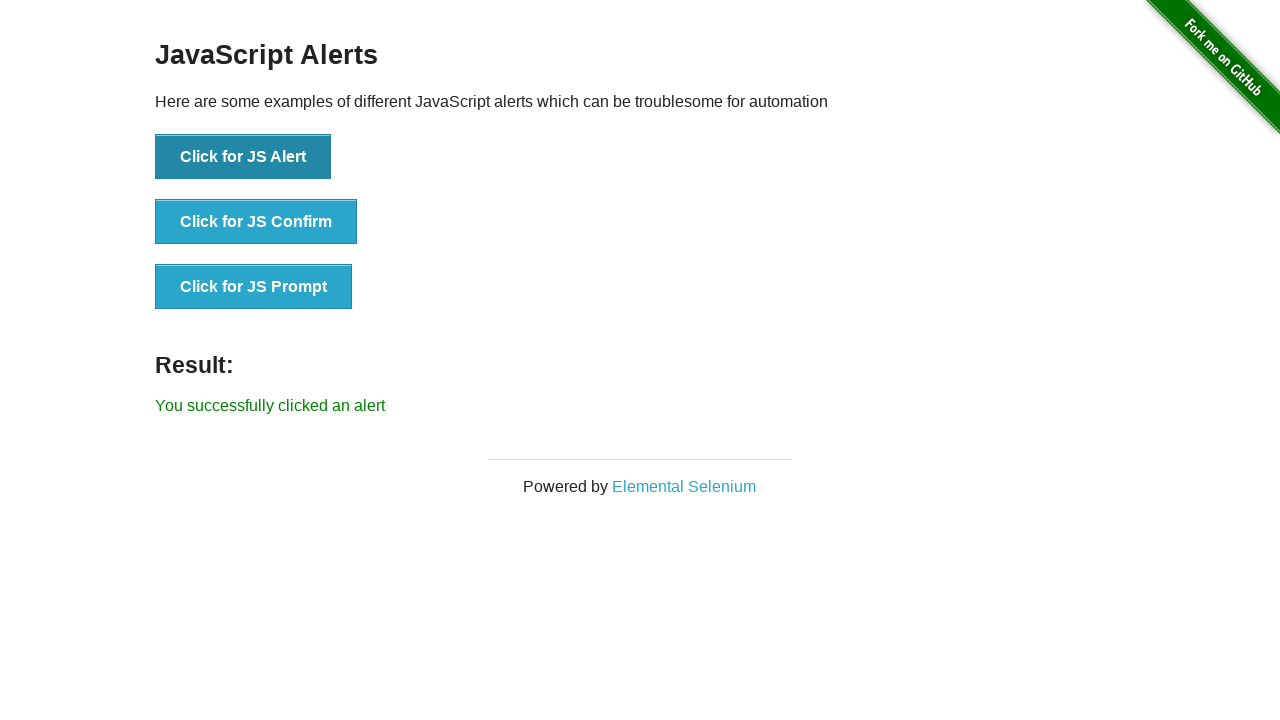

Set up dialog handler with assertion to verify alert text is 'I am a JS Alert' and accept it
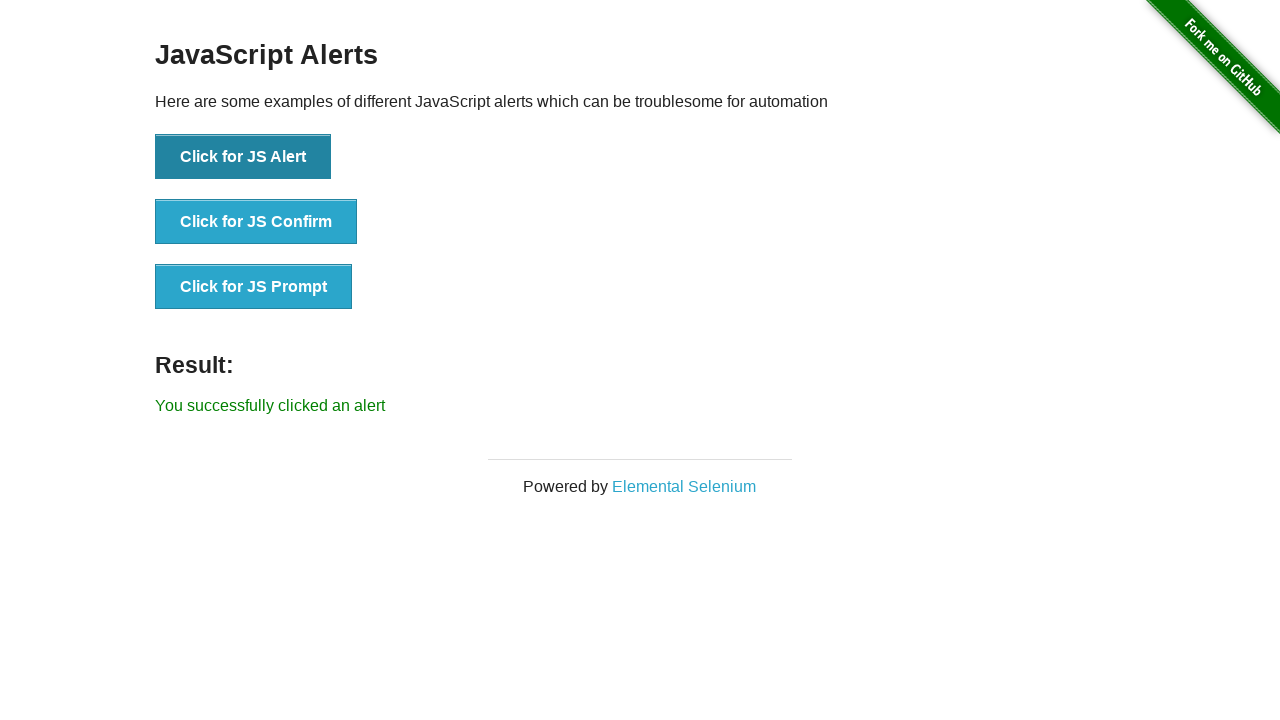

Clicked 'Click for JS Alert' button to trigger the JavaScript alert at (243, 157) on text=Click for JS Alert
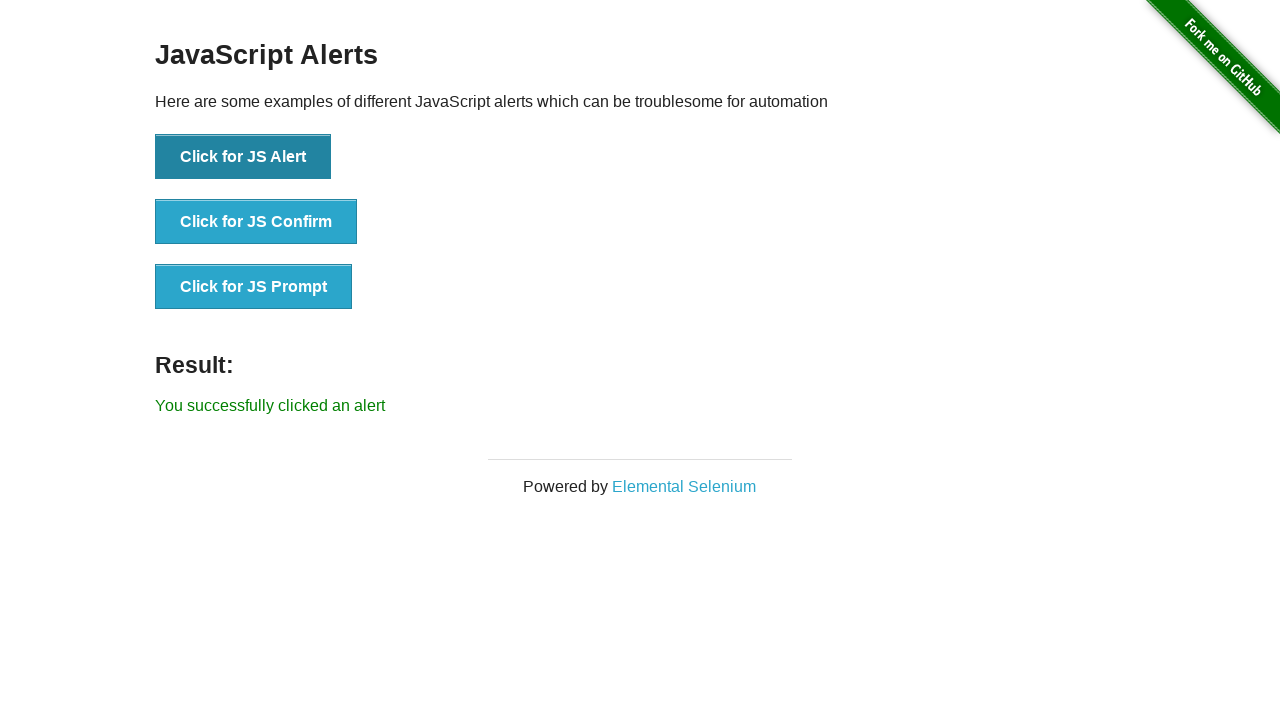

Waited 500ms for dialog to be handled and closed
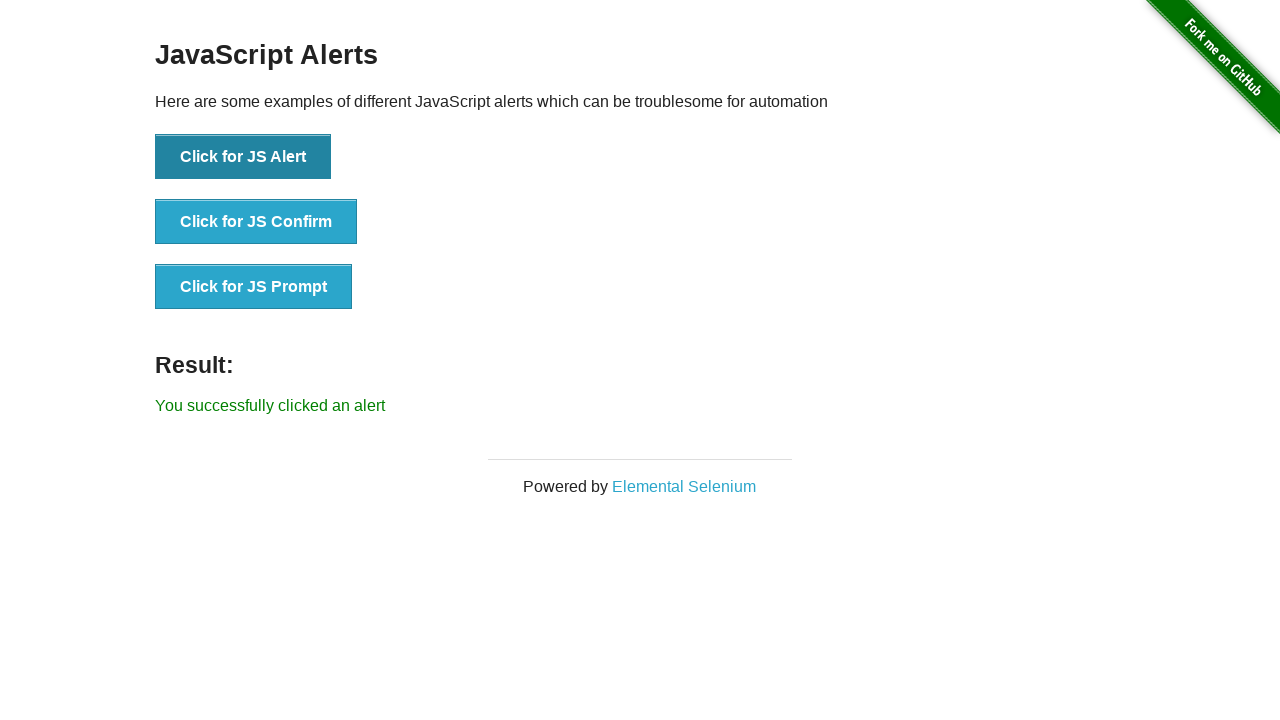

Verified the alert button is enabled, confirming the alert was closed successfully
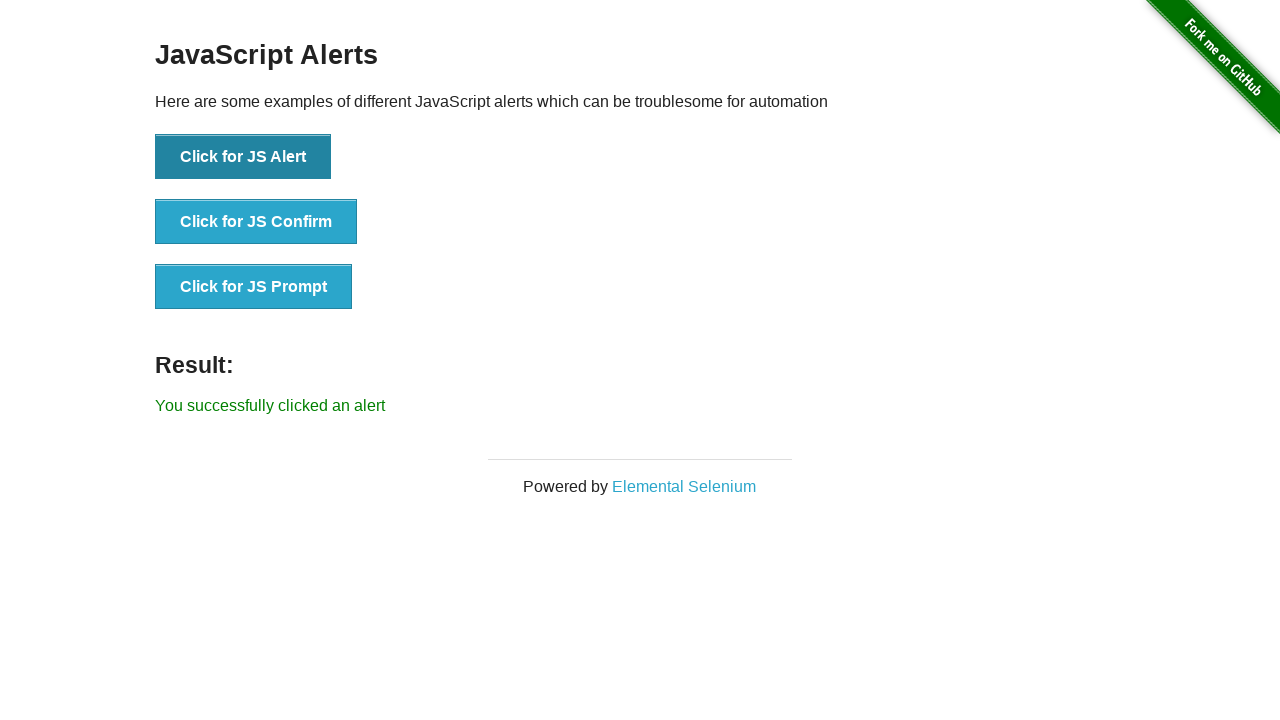

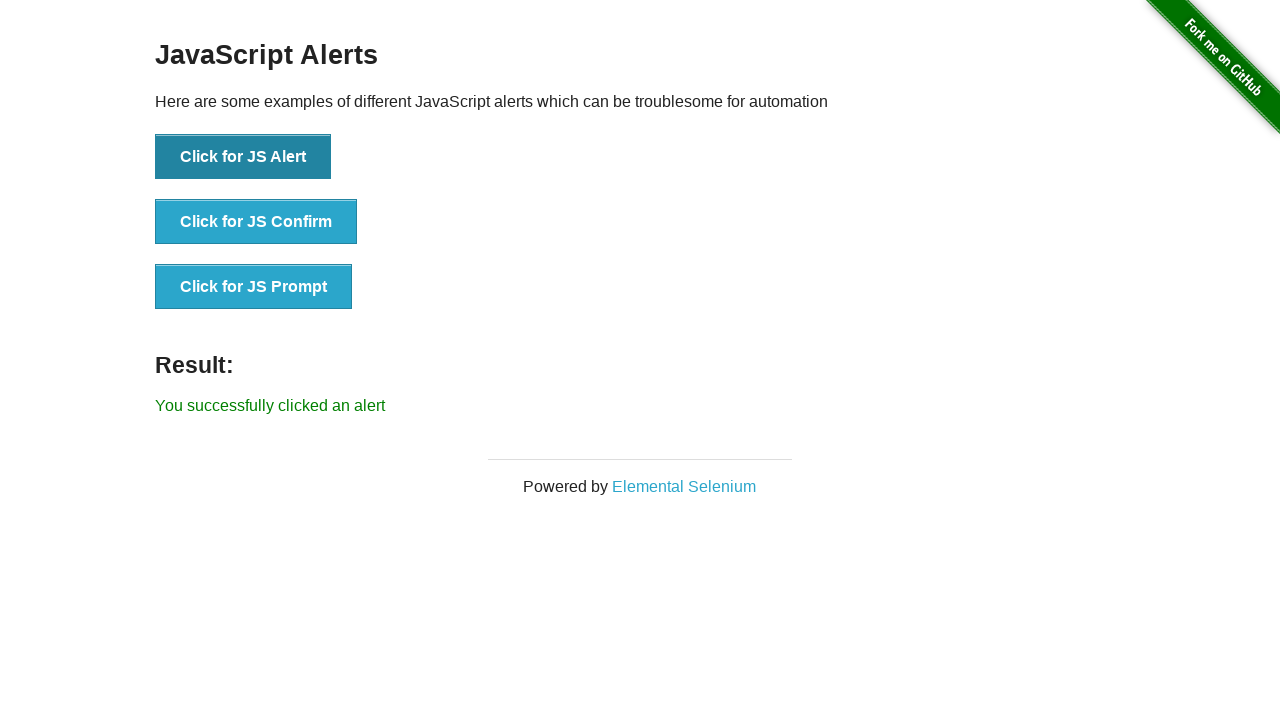